Tests navigation to the "축산" (livestock) category from the top menu

Starting URL: https://mall.ejeju.net/main/index.do

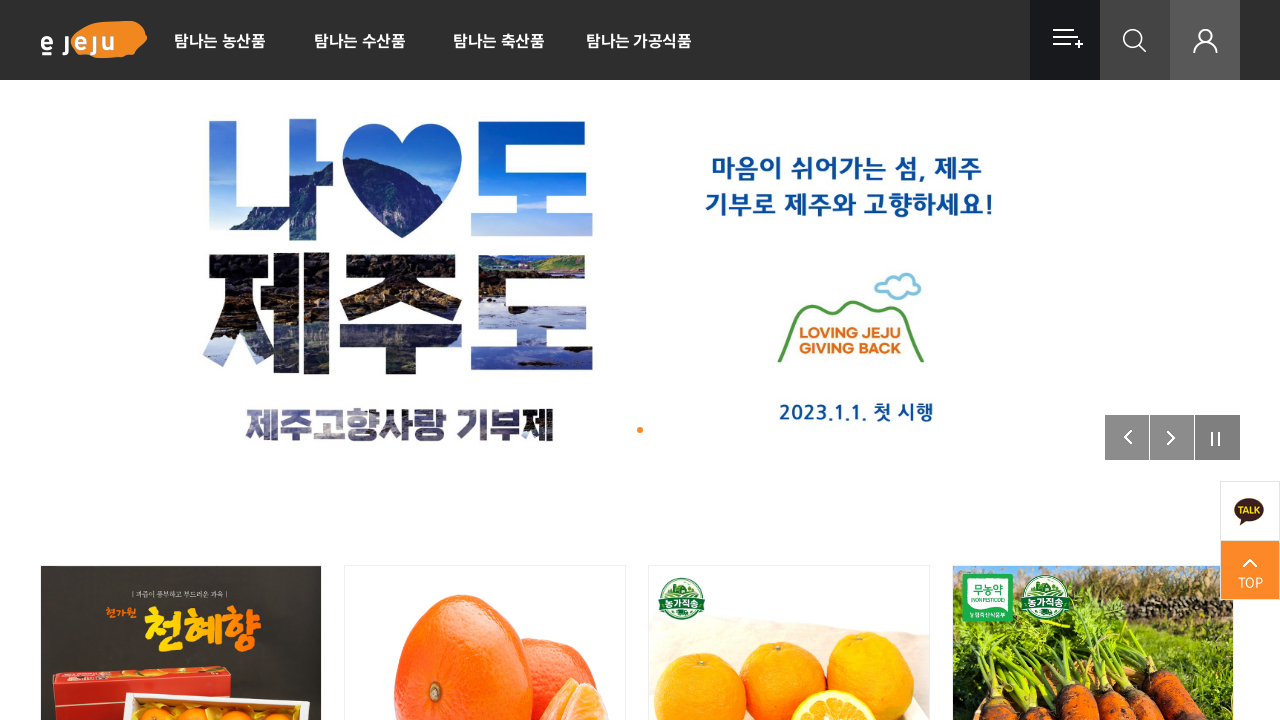

Clicked on the '축산' (livestock) category from the top menu at (220, 40) on xpath=//*[@id="gnb"]/ul[2]/li[1]/ul/li[1]/a
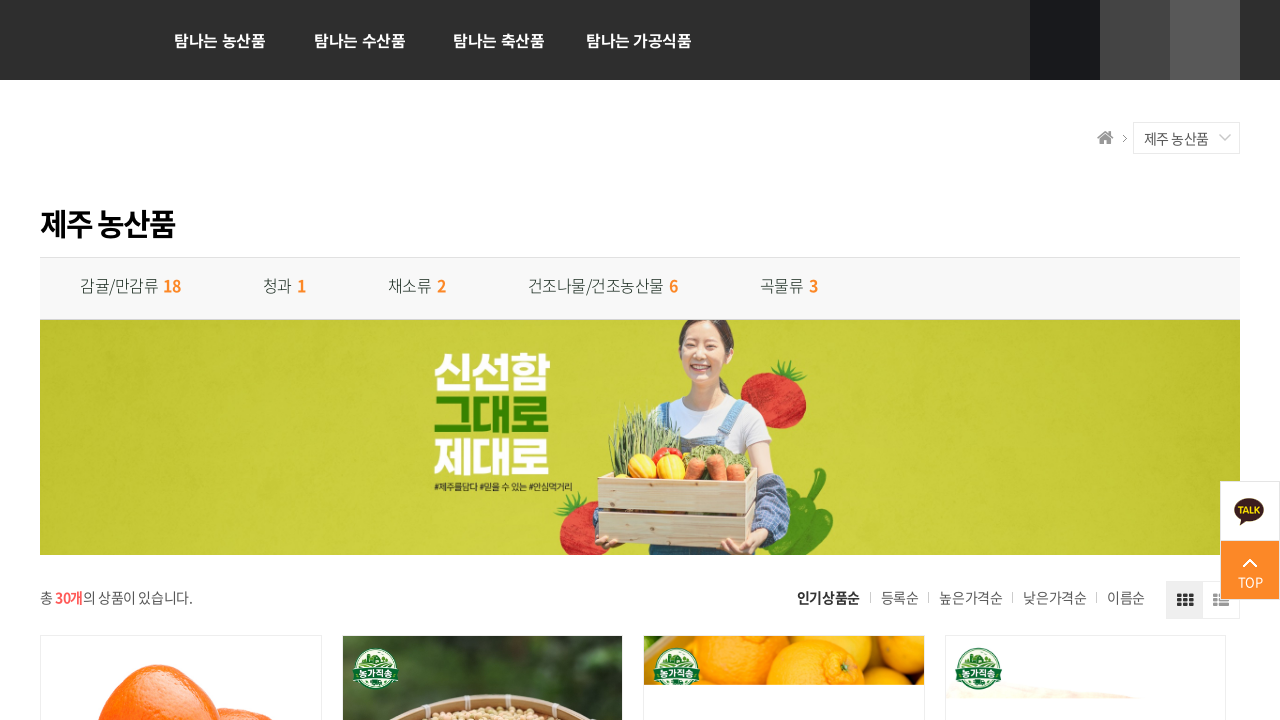

Waited for livestock category page to load (networkidle)
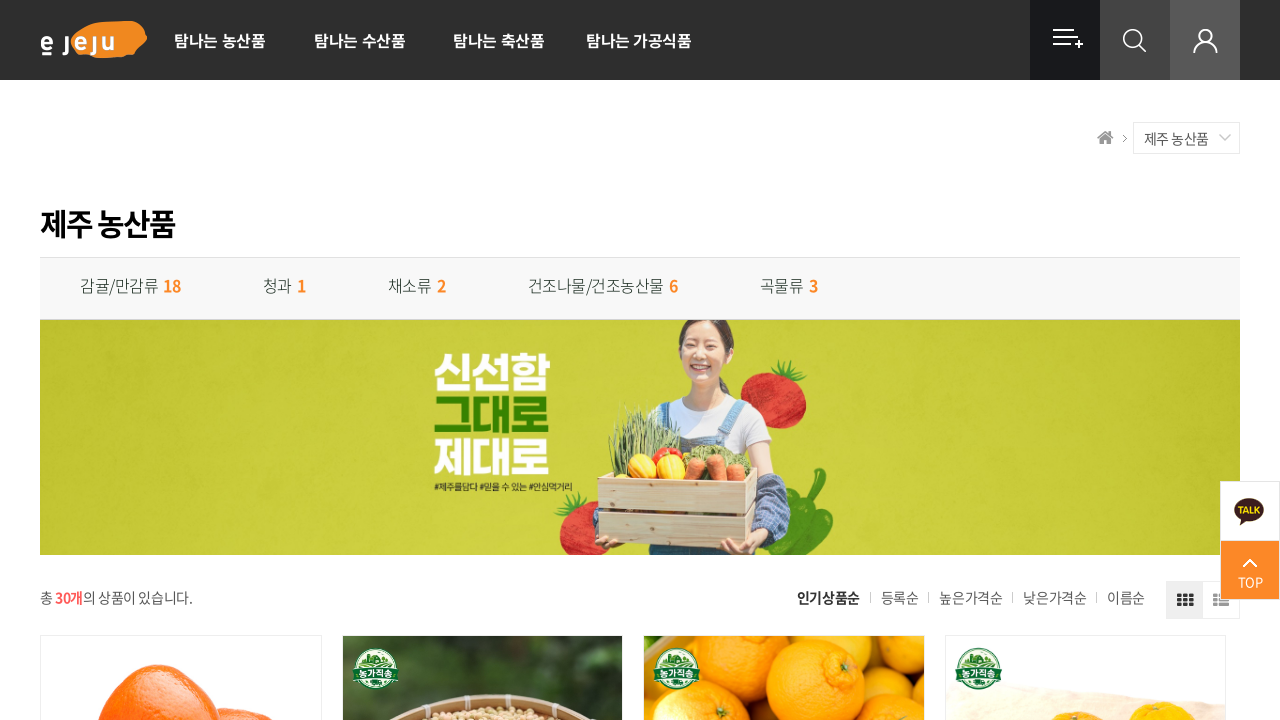

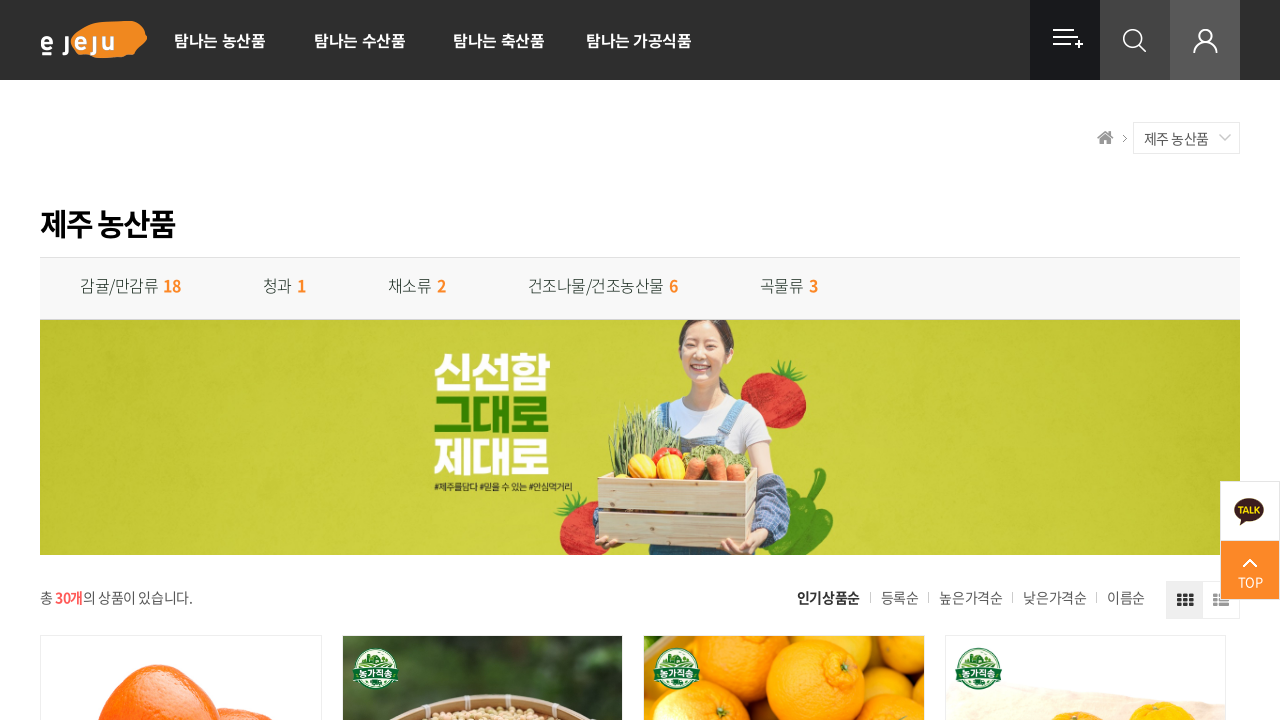